Opens the W3Schools website in a browser

Starting URL: http://www.w3schools.com

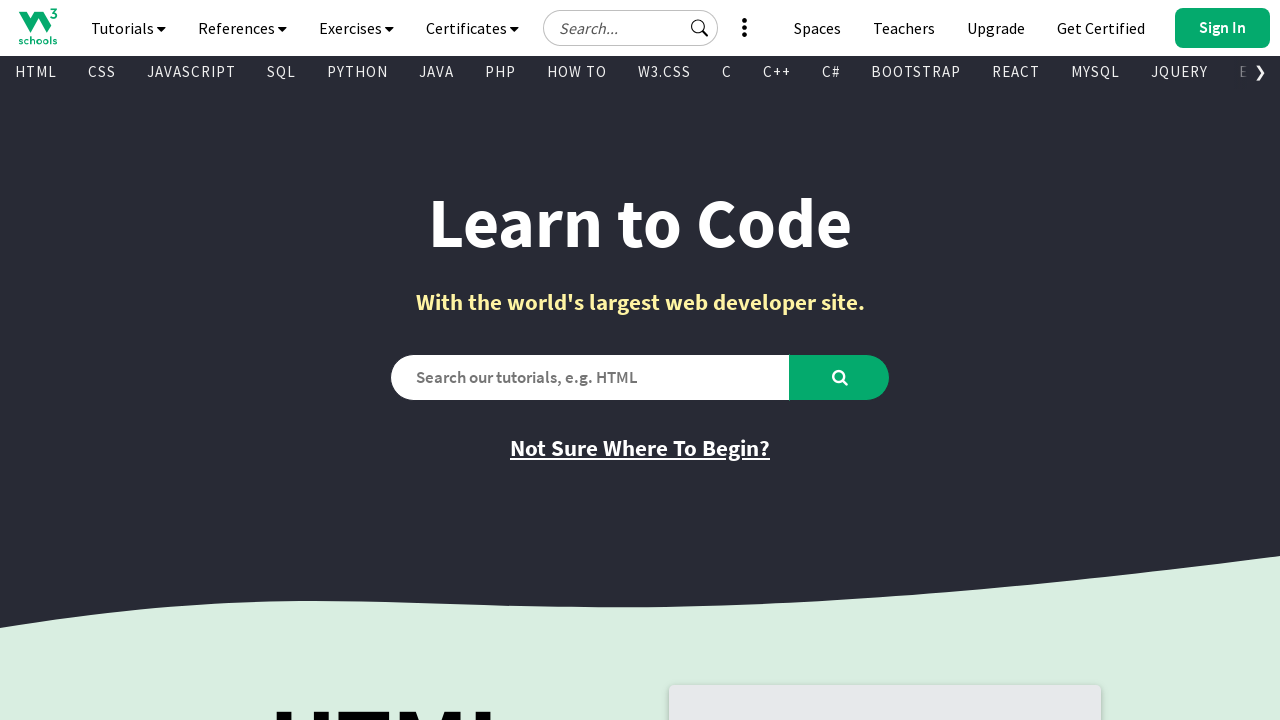

Navigated to W3Schools website
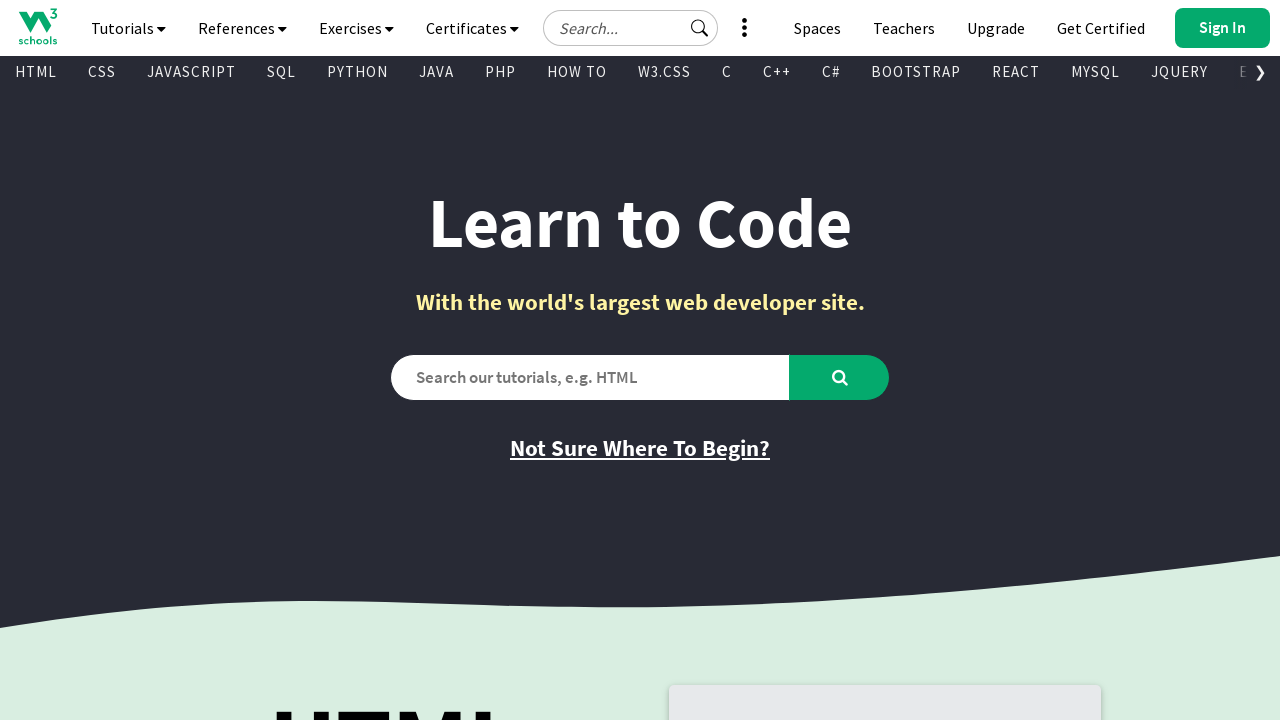

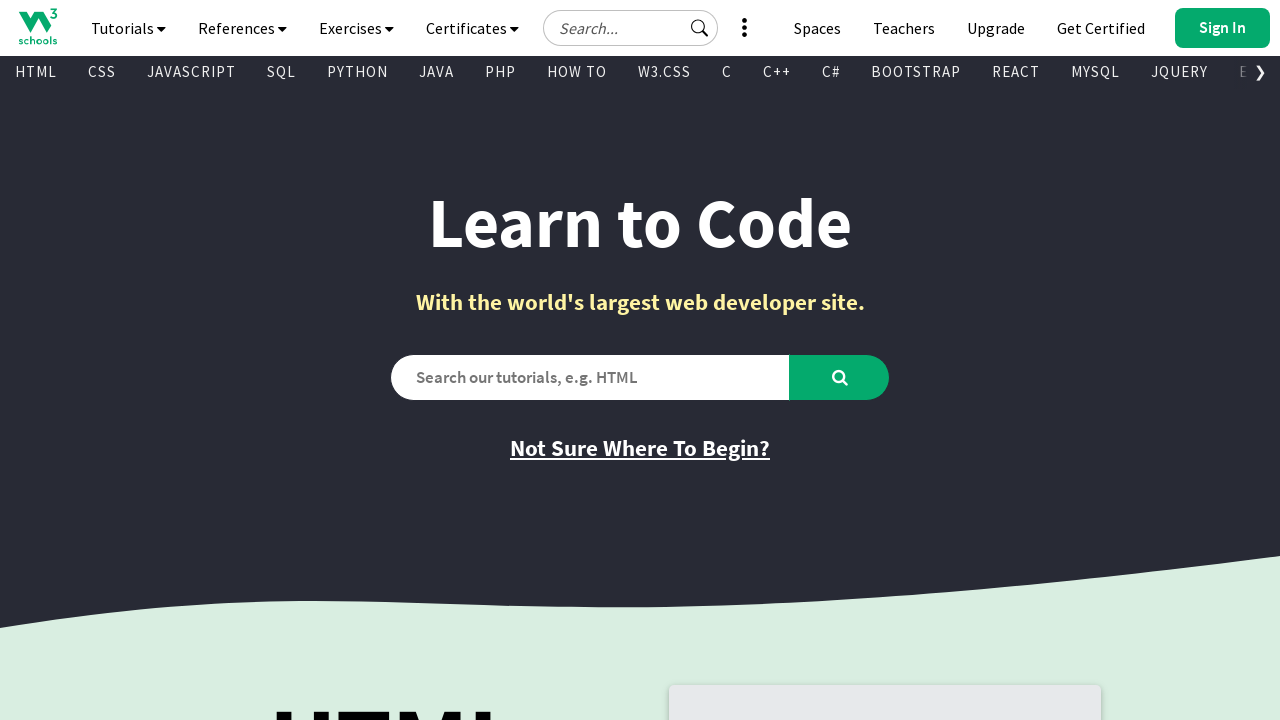